Tests JavaScript prompt alert functionality by clicking the prompt button, entering text into the alert dialog, and accepting it.

Starting URL: https://the-internet.herokuapp.com/javascript_alerts

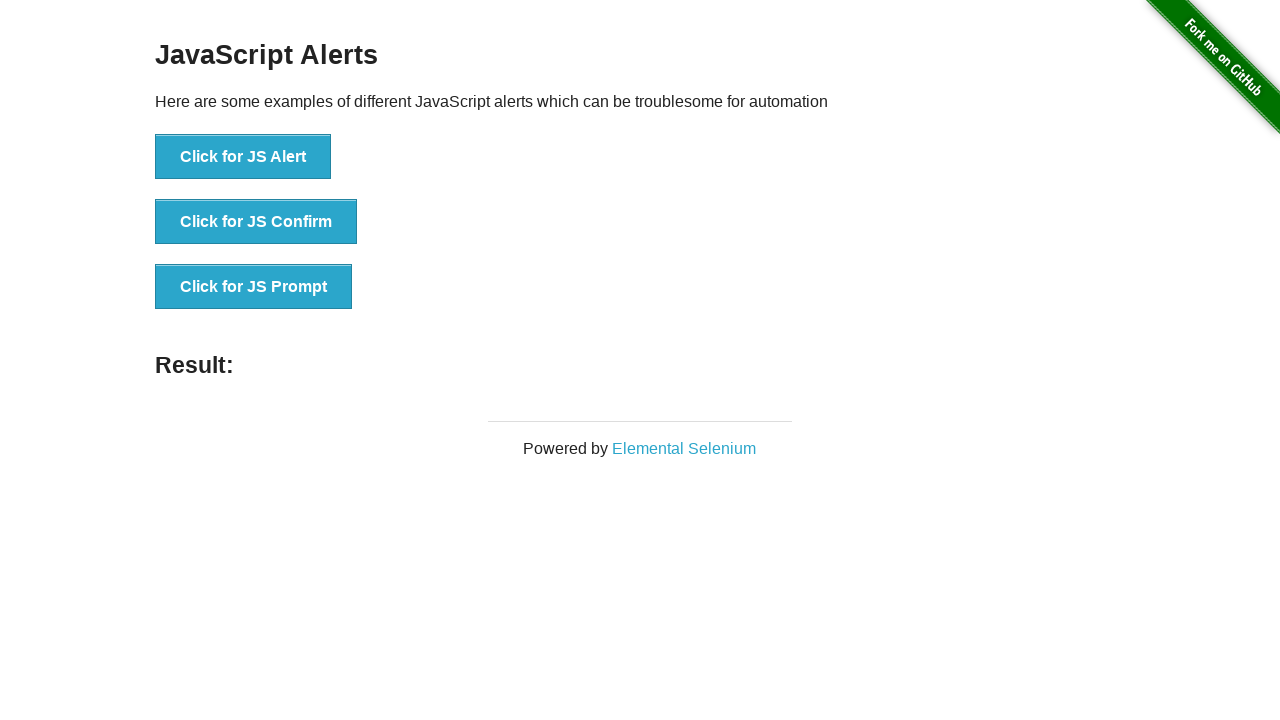

Set up dialog handler to accept prompt with text 'hi'
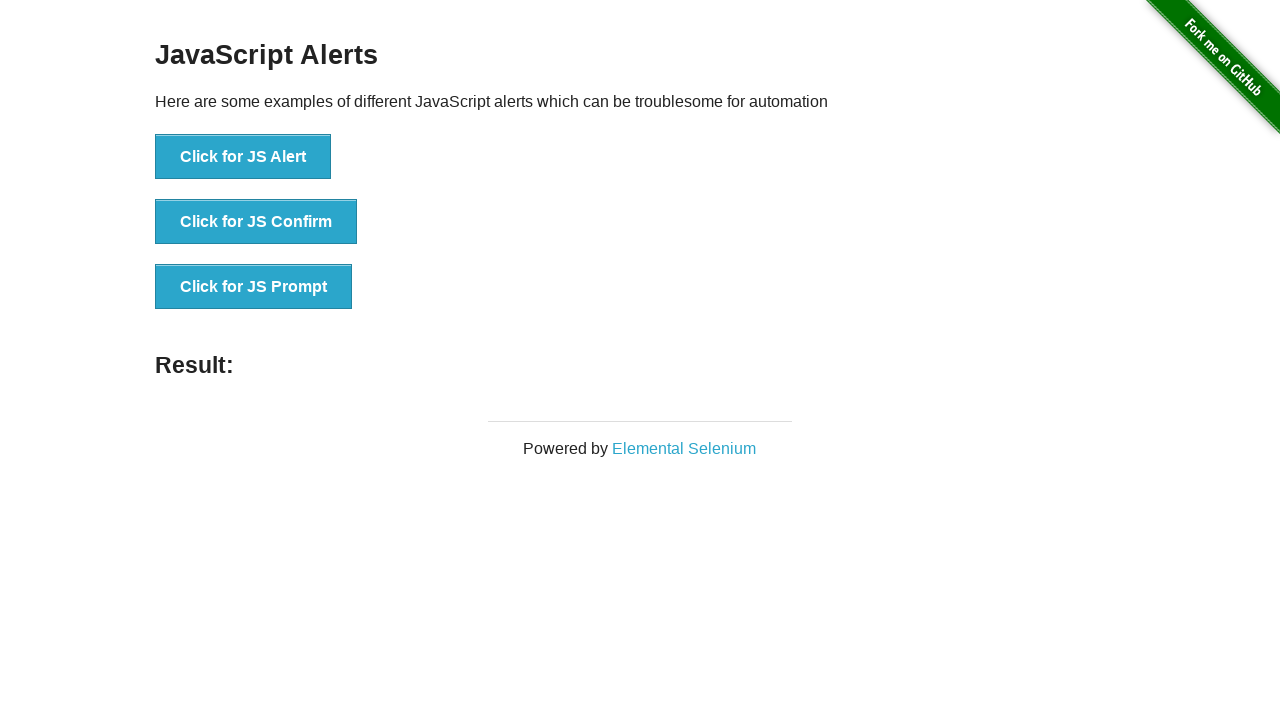

Clicked the JS Prompt button to trigger the alert at (254, 287) on xpath=//button[normalize-space()='Click for JS Prompt']
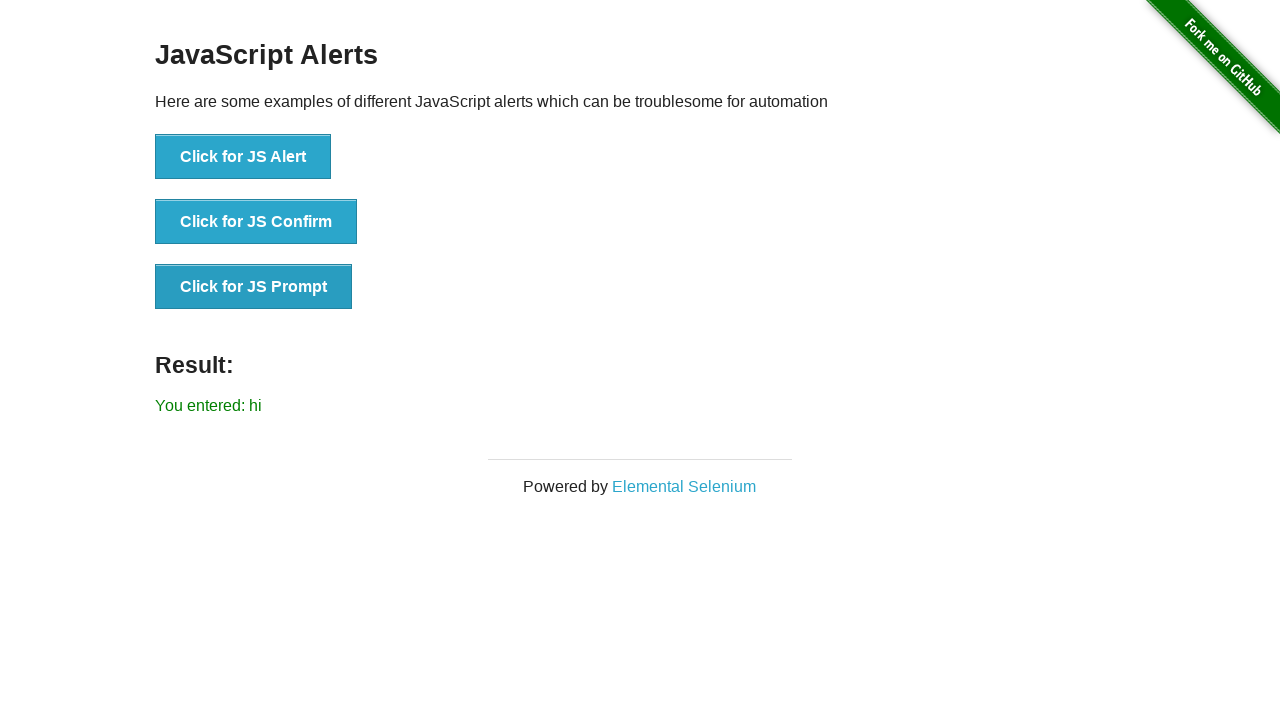

Prompt result was displayed after accepting the alert
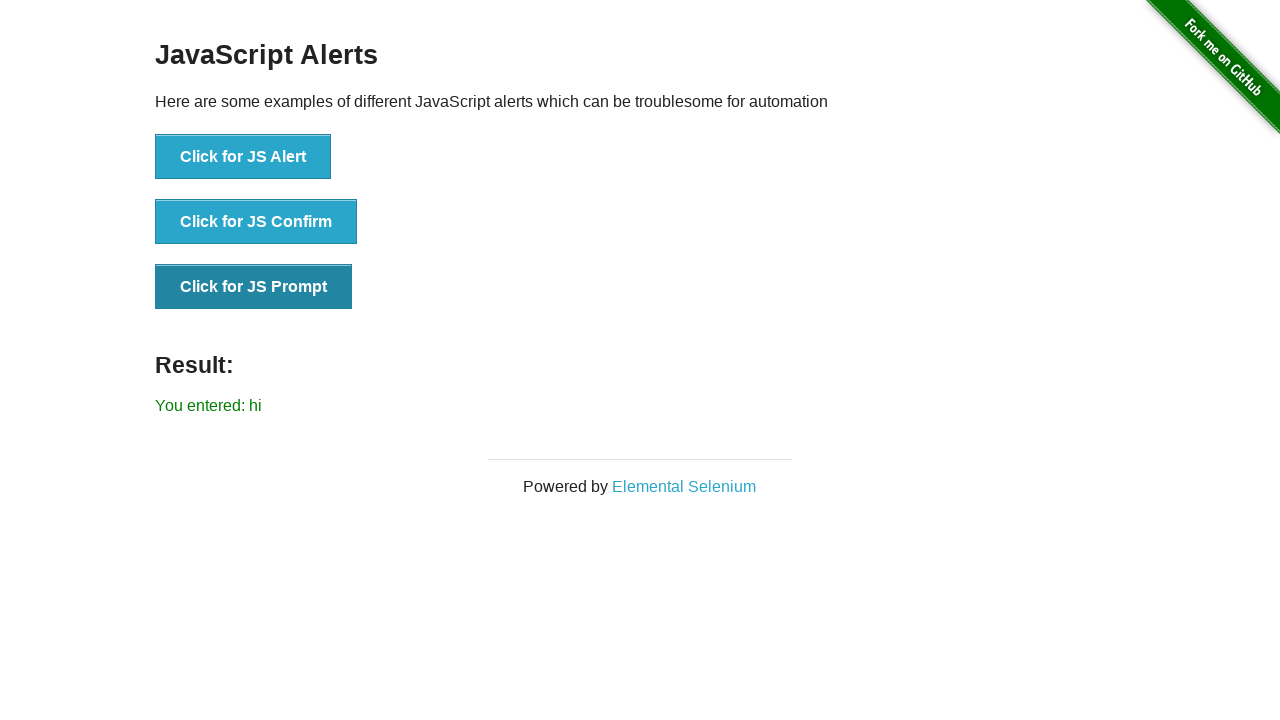

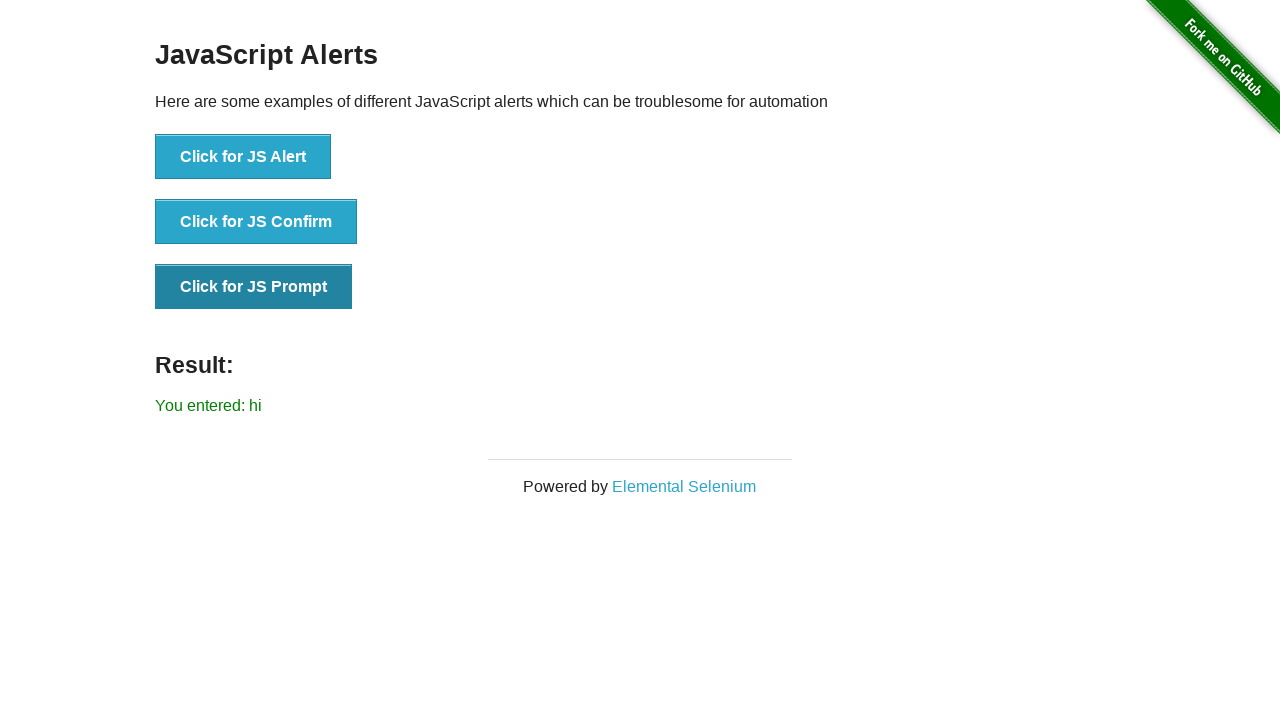